Tests jQuery UI drag and drop functionality by dragging an element and dropping it onto a target area within an iframe

Starting URL: https://jqueryui.com/droppable/

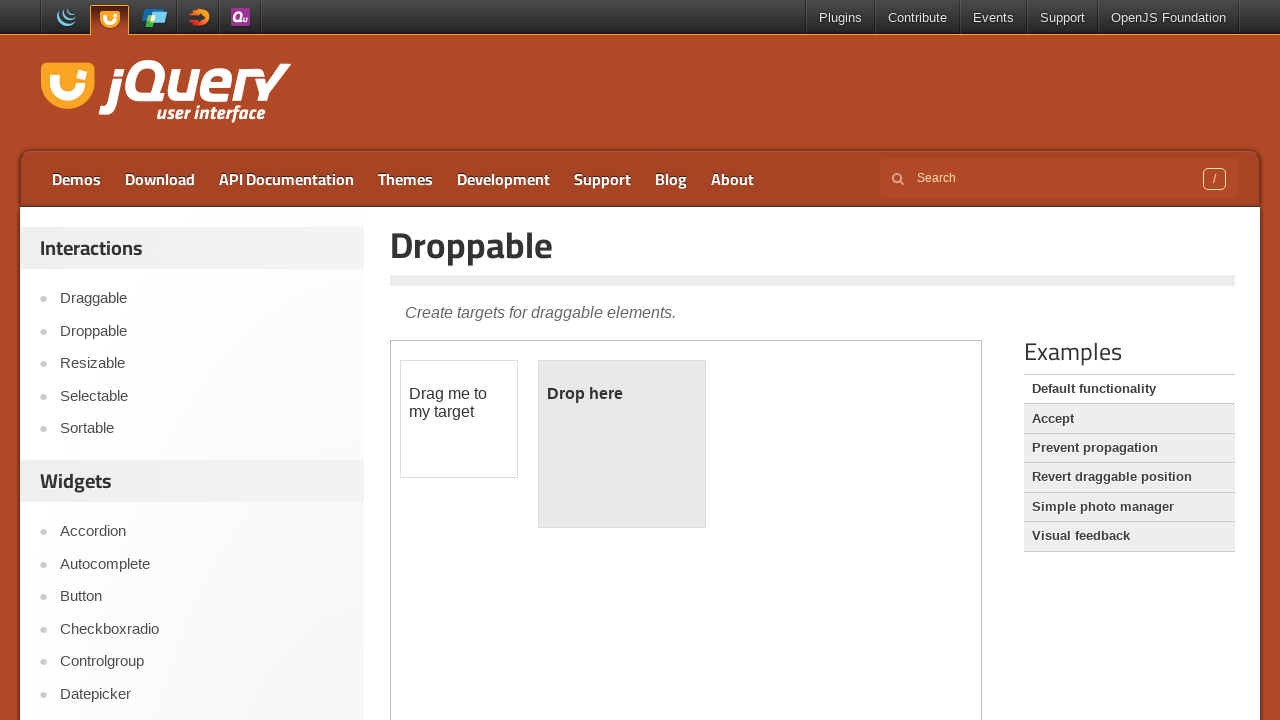

Waited for jQuery UI demo iframe to load
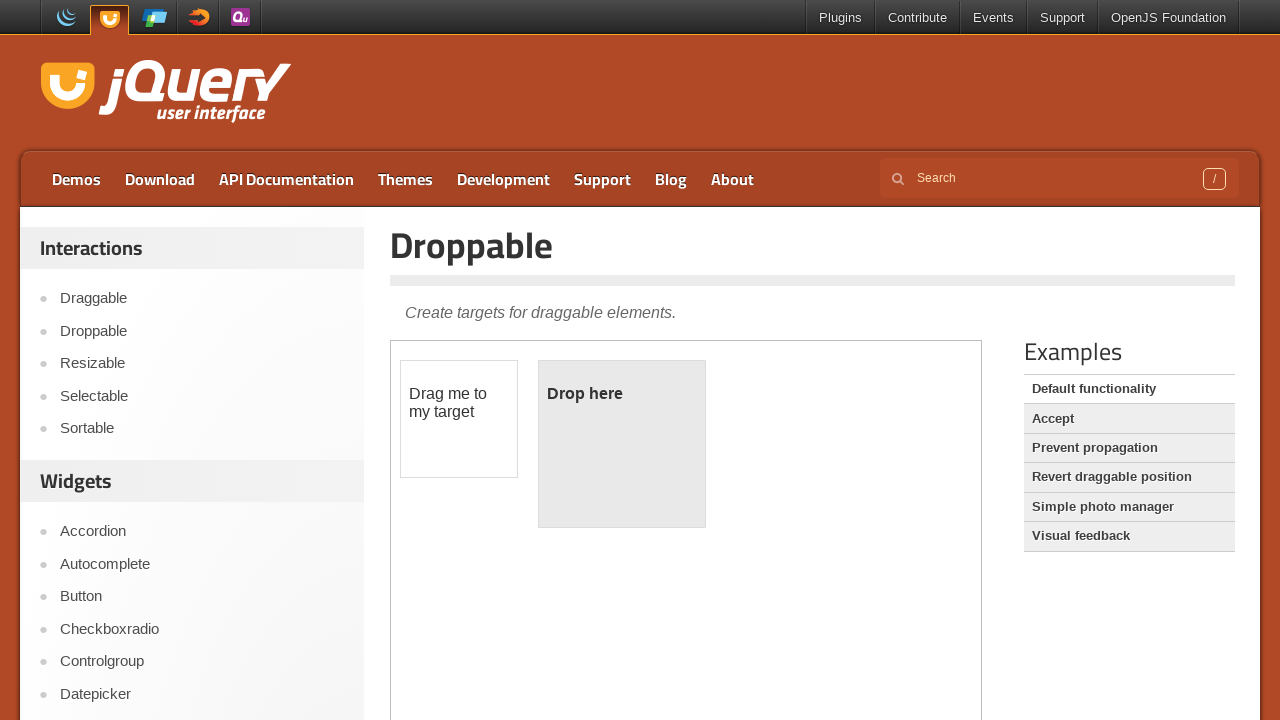

Located and switched to demo iframe context
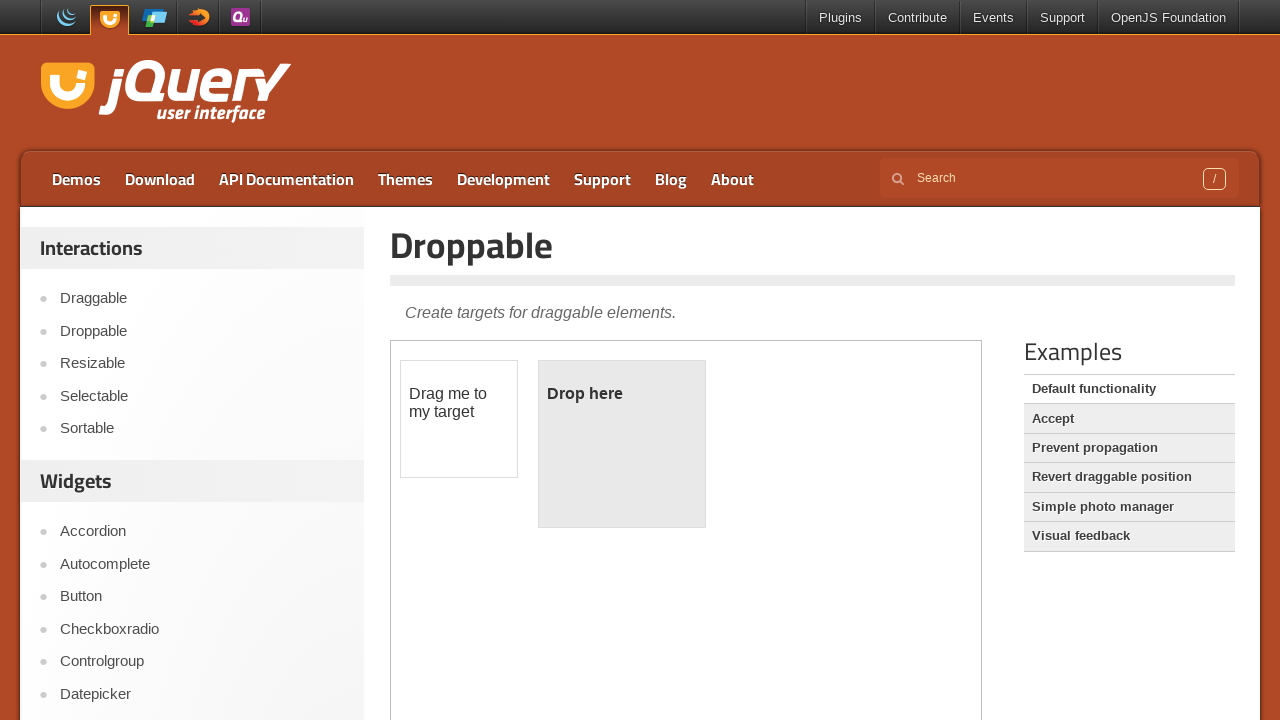

Located draggable and droppable elements in iframe
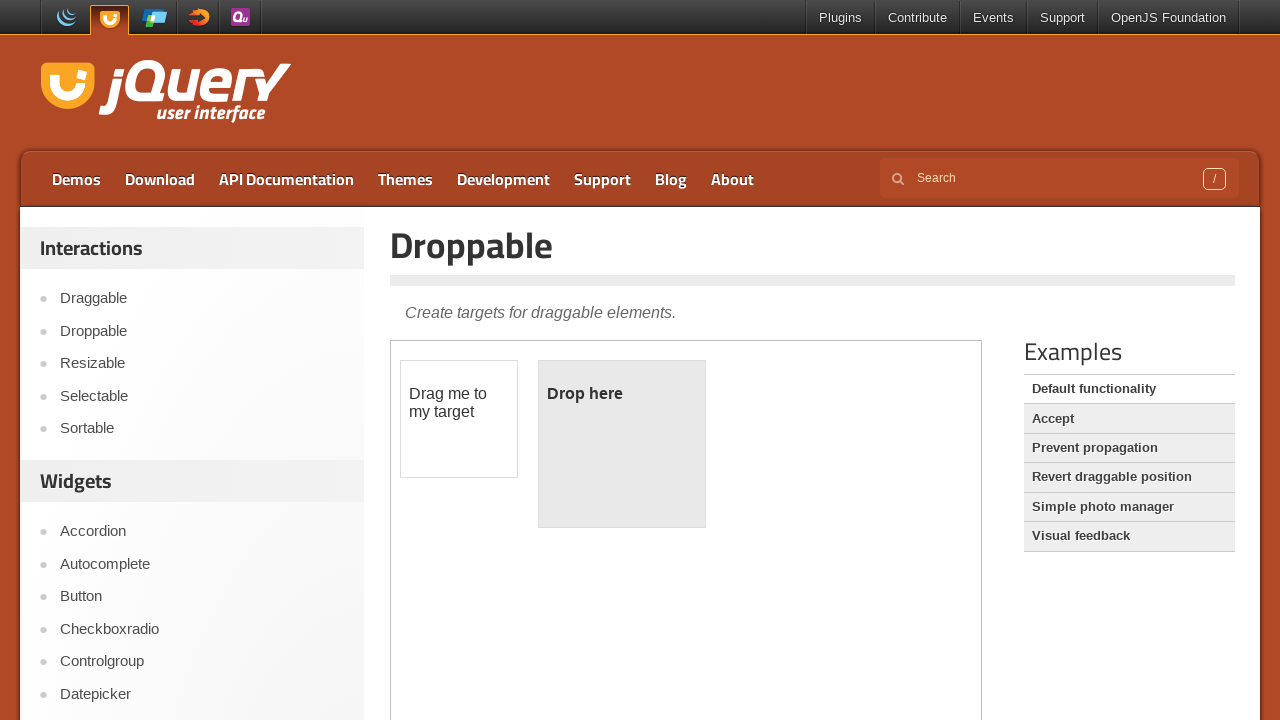

Dragged draggable element onto droppable target area at (622, 444)
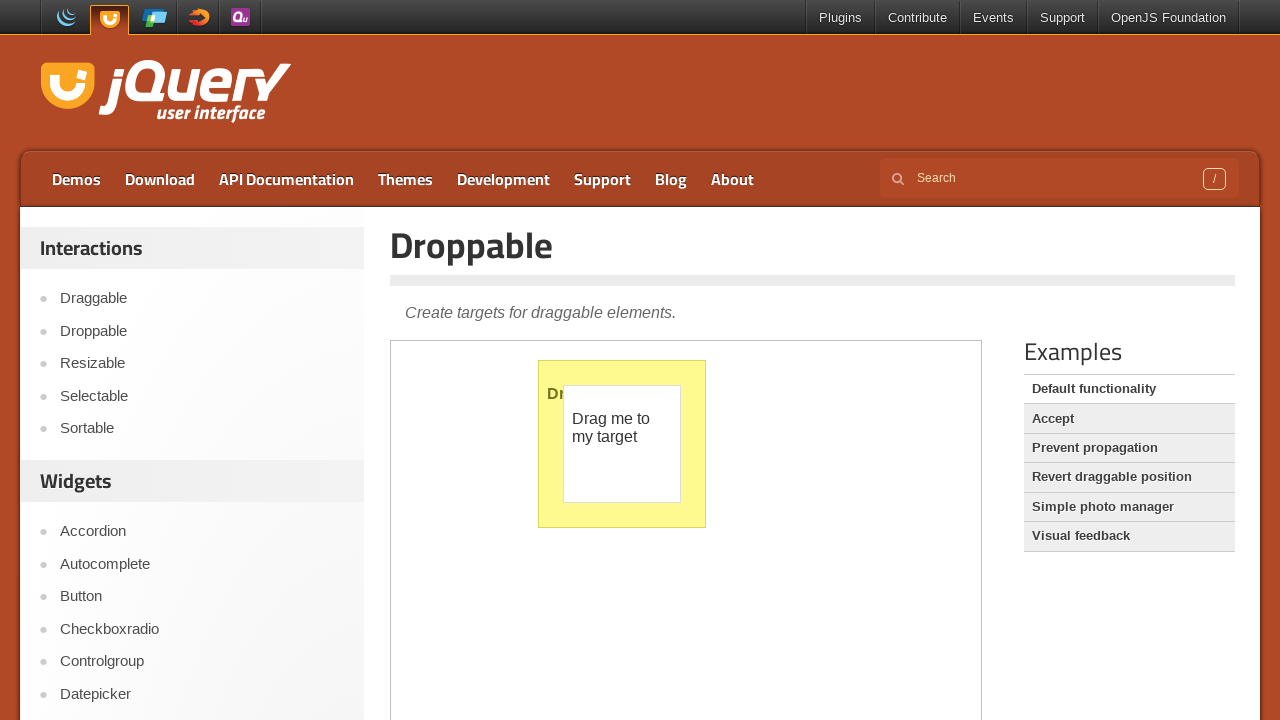

Verified successful drop - 'Dropped!' text appeared
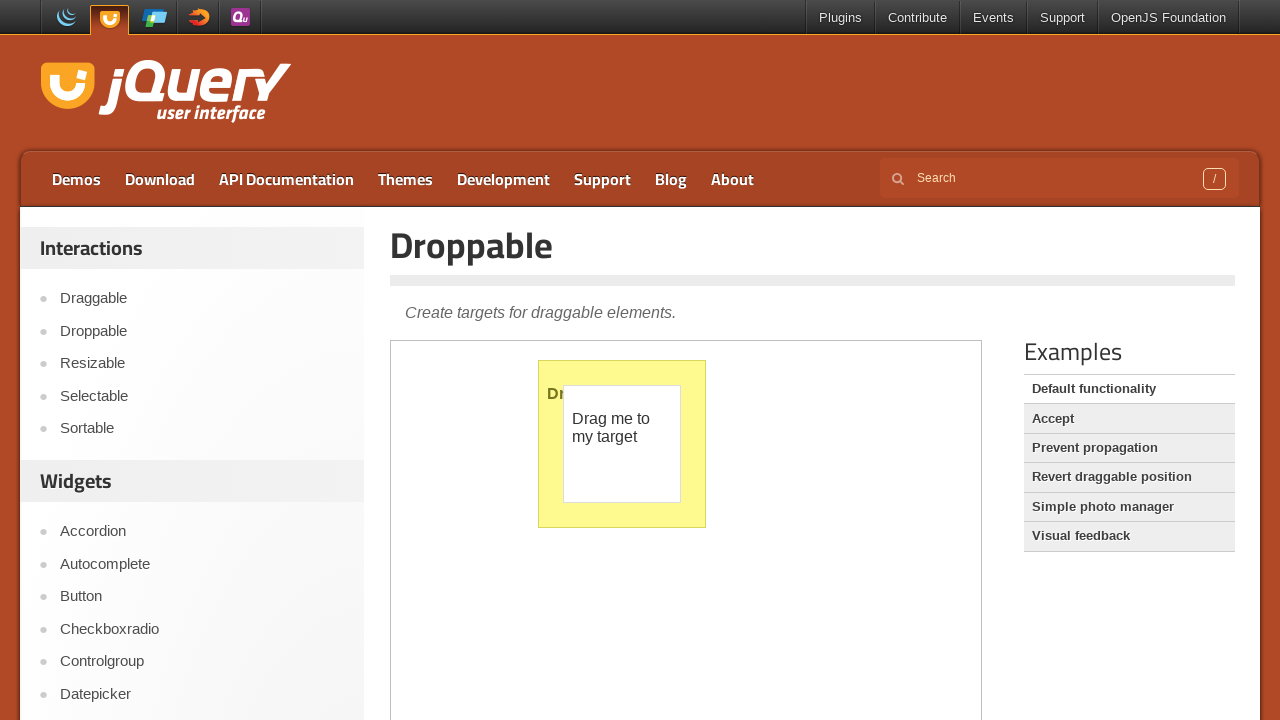

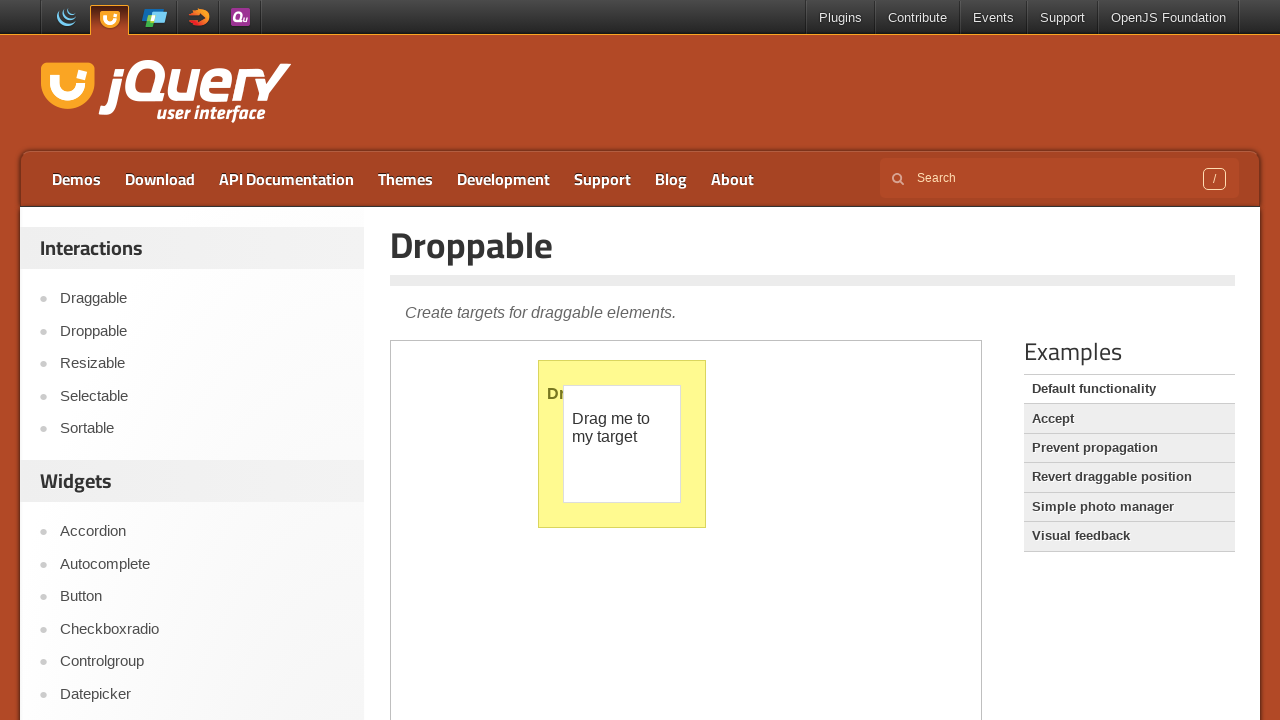